Tests drag and drop functionality by dragging column A to column B and verifying the columns are swapped on the Heroku test internet app.

Starting URL: https://the-internet.herokuapp.com/drag_and_drop

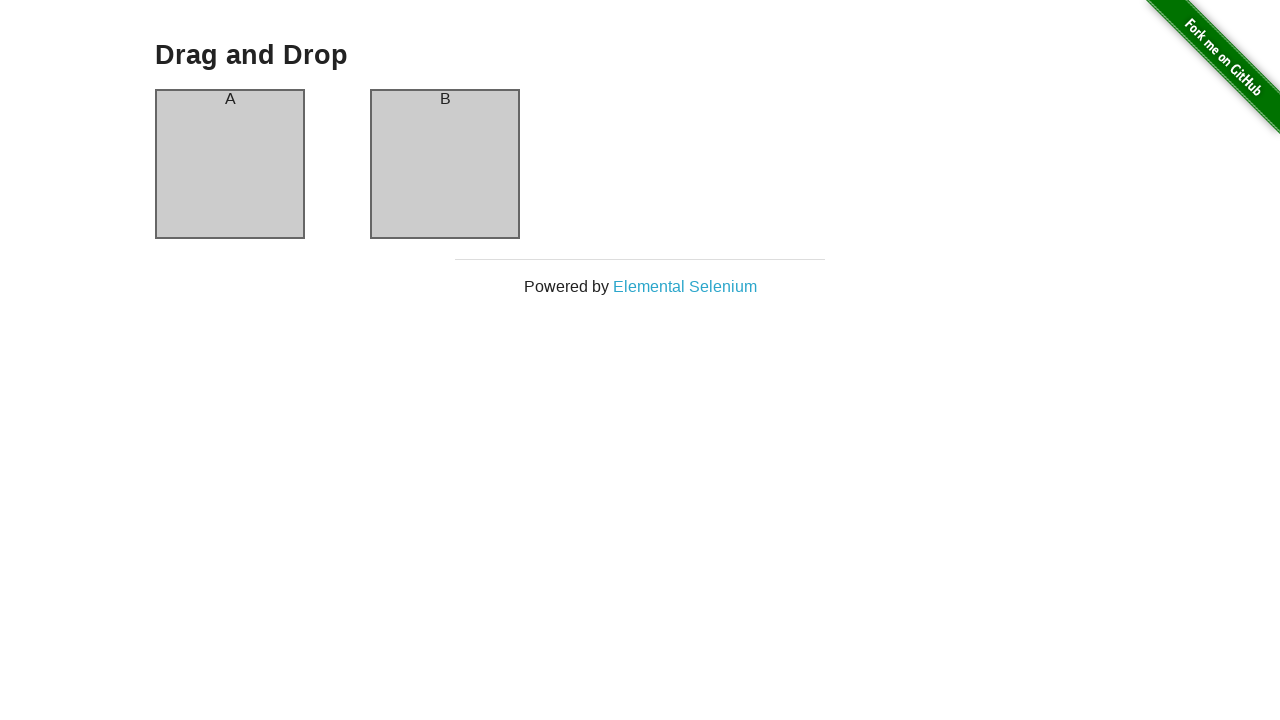

Waited for column A to be visible
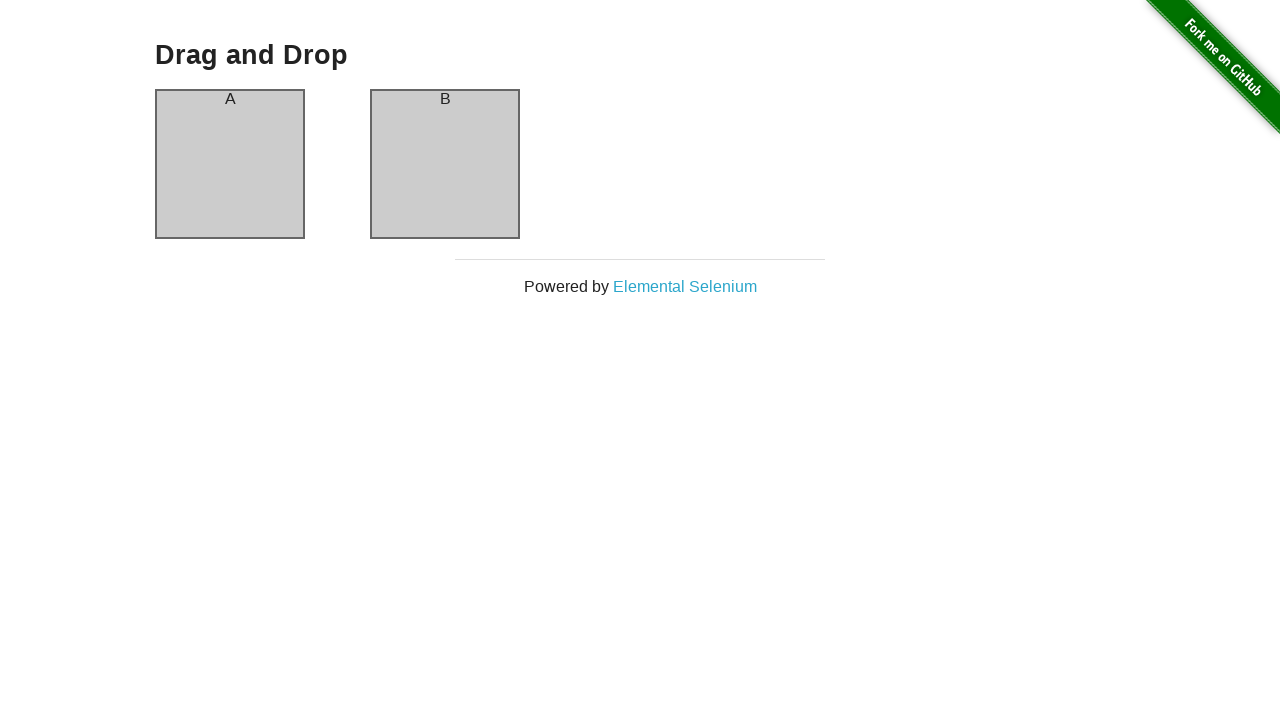

Waited for column B to be visible
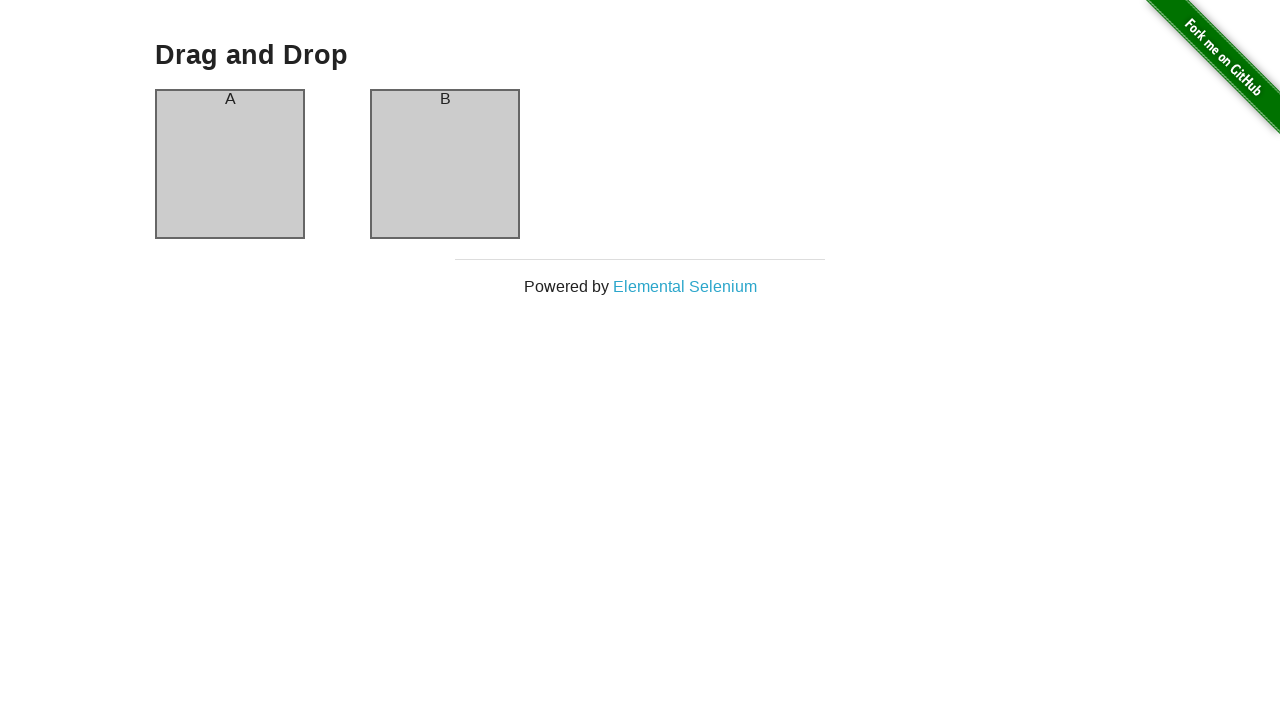

Retrieved initial column A header text
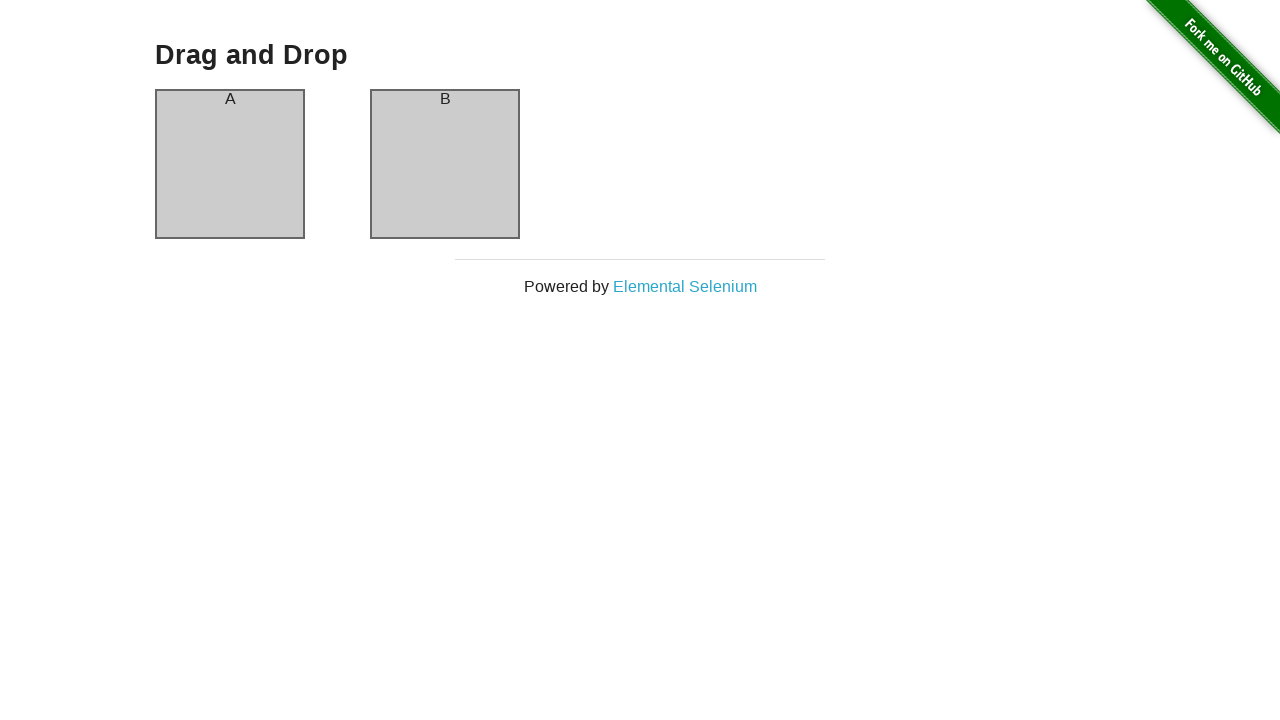

Retrieved initial column B header text
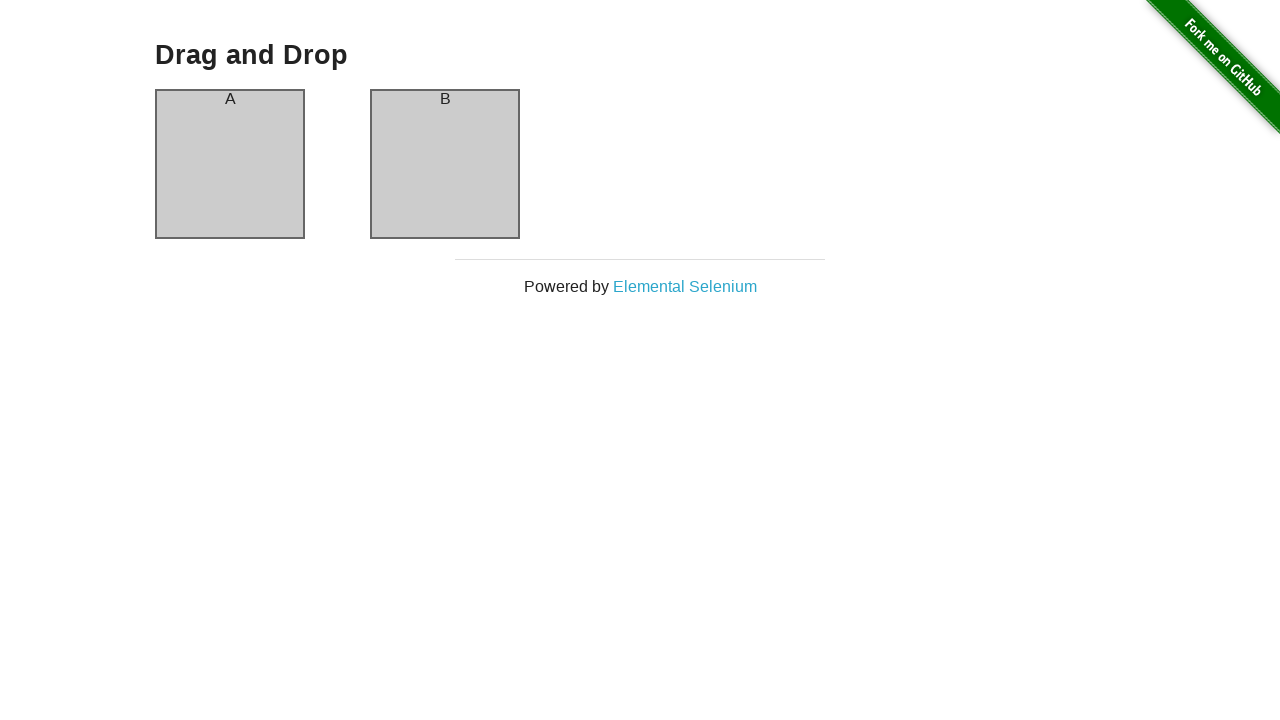

Dragged column A to column B at (445, 164)
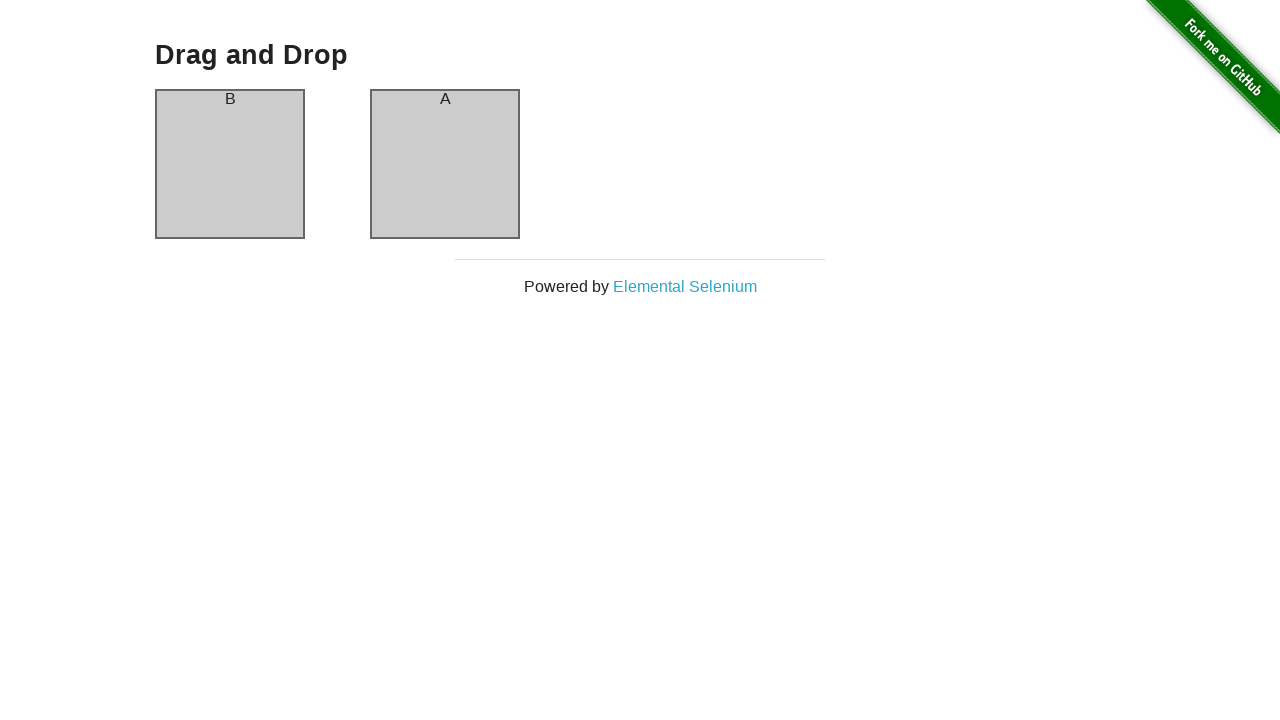

Verified column A header now contains original column B text
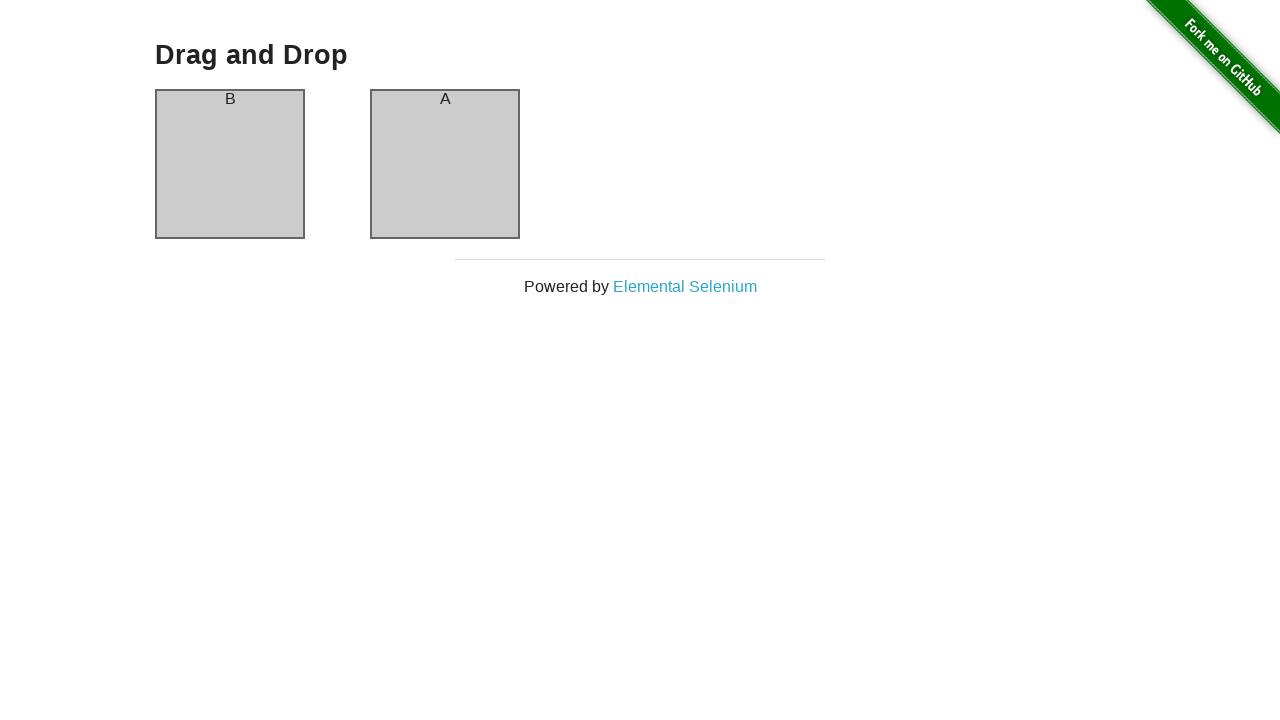

Verified column B header now contains original column A text - drag and drop successful
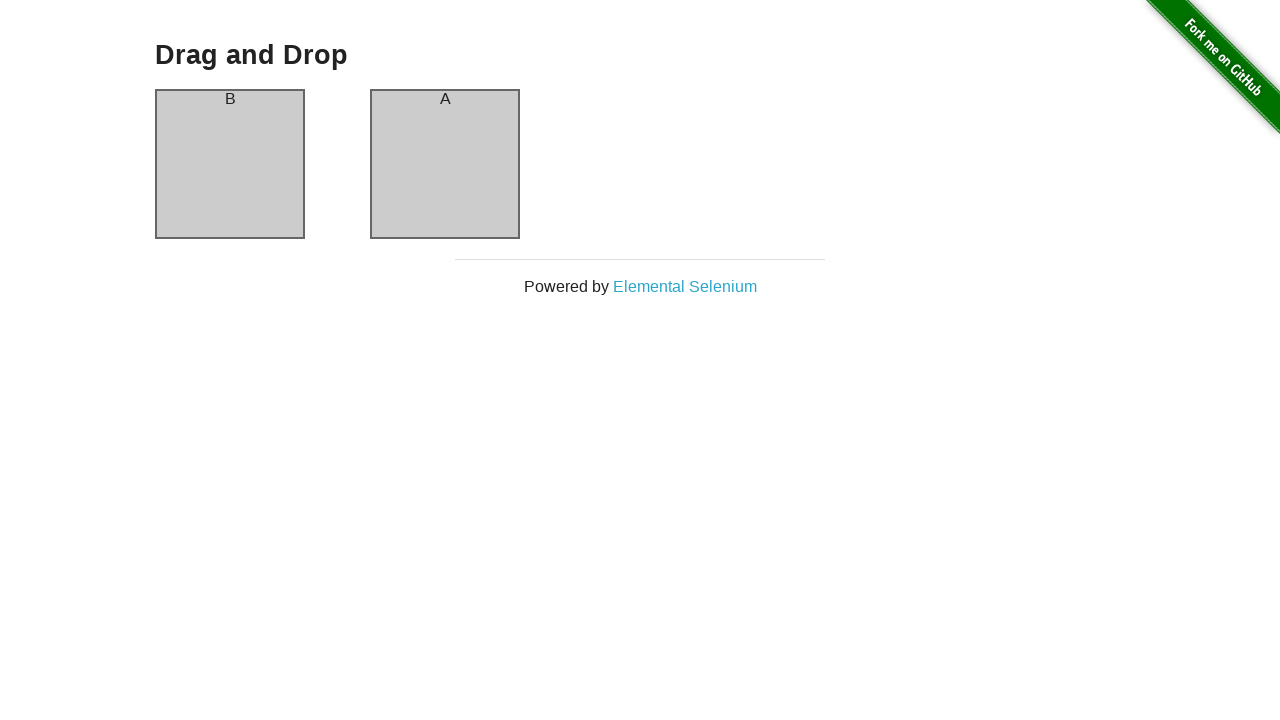

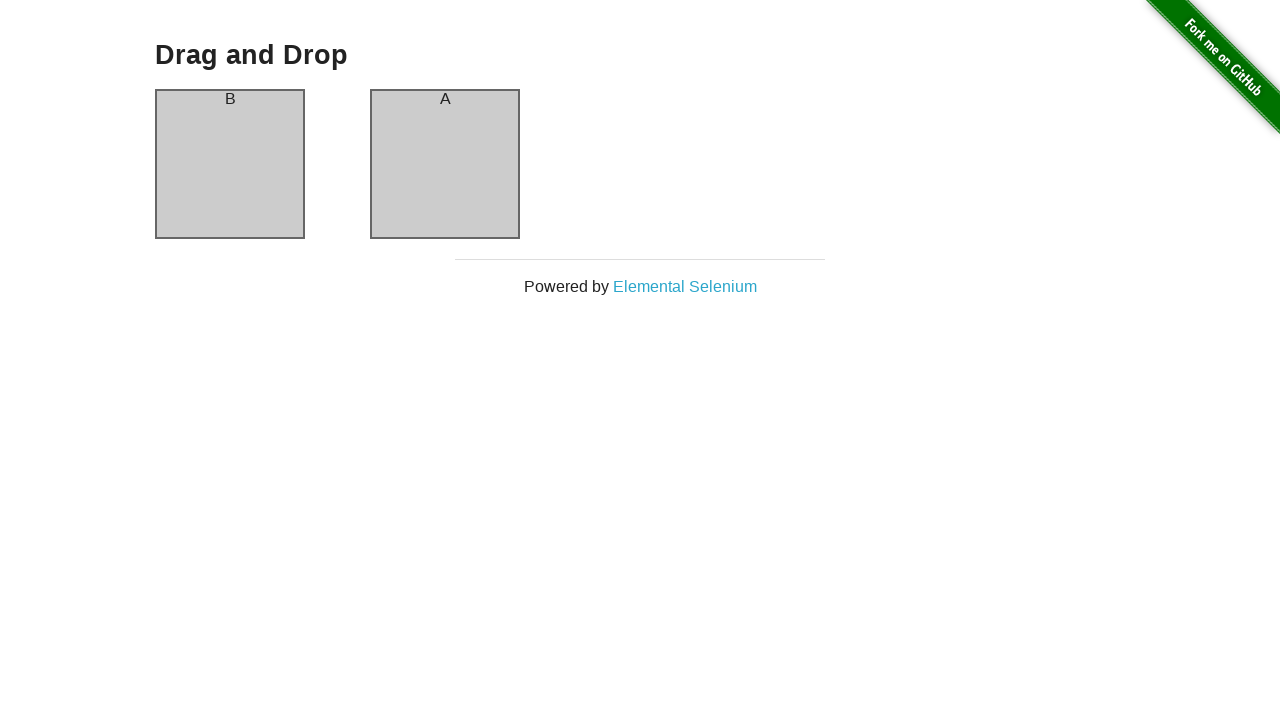